Tests currency dropdown selection functionality by selecting options using different methods (by index, visible text, and value)

Starting URL: https://rahulshettyacademy.com/dropdownsPractise/

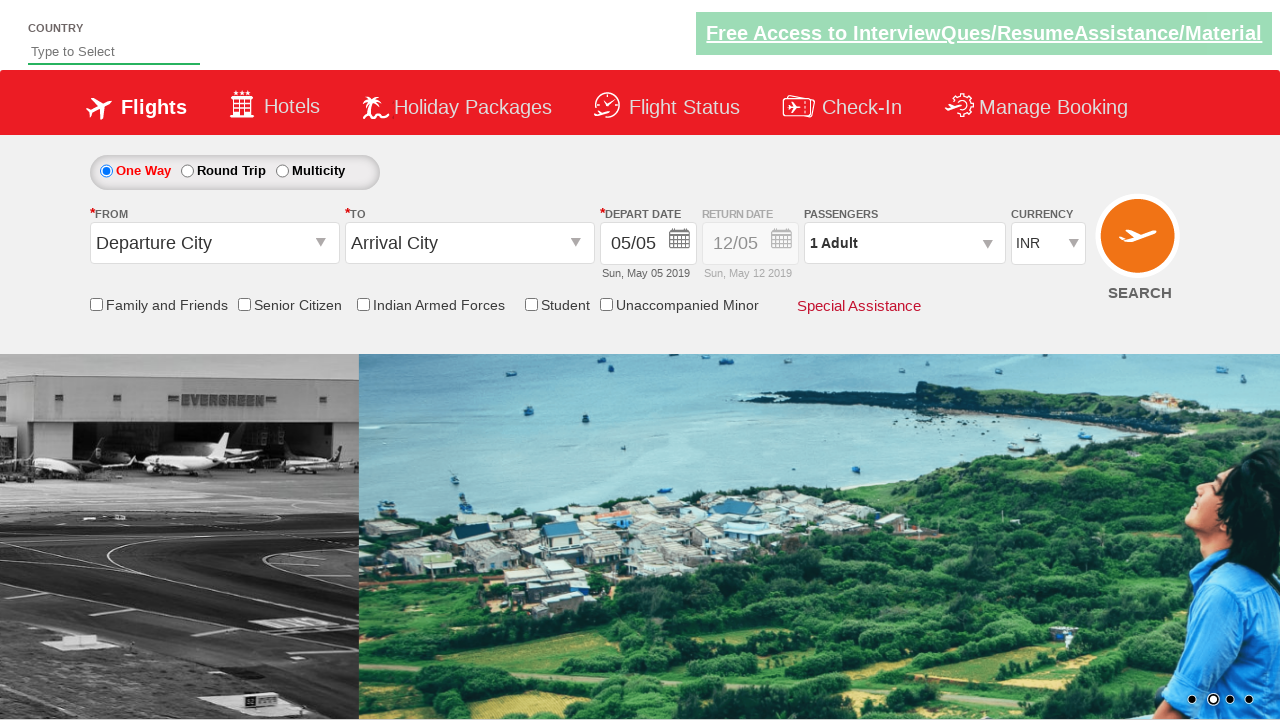

Navigated to currency dropdown practice page
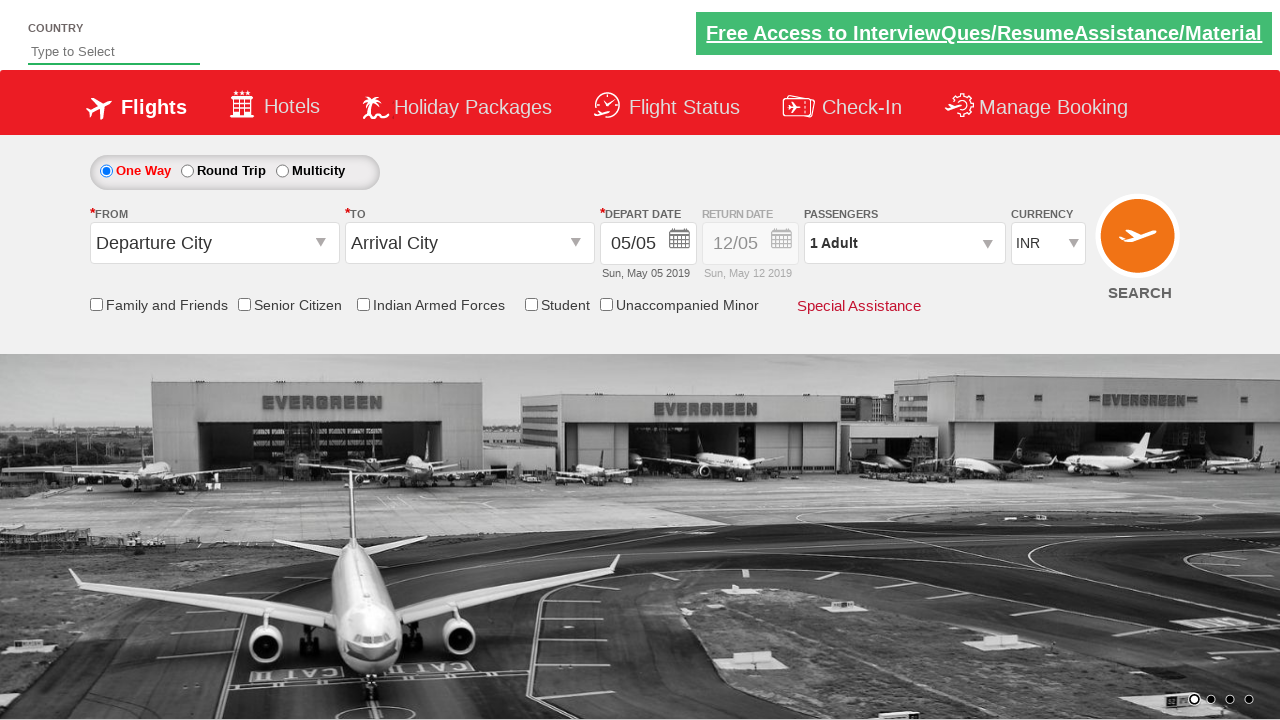

Located currency dropdown element
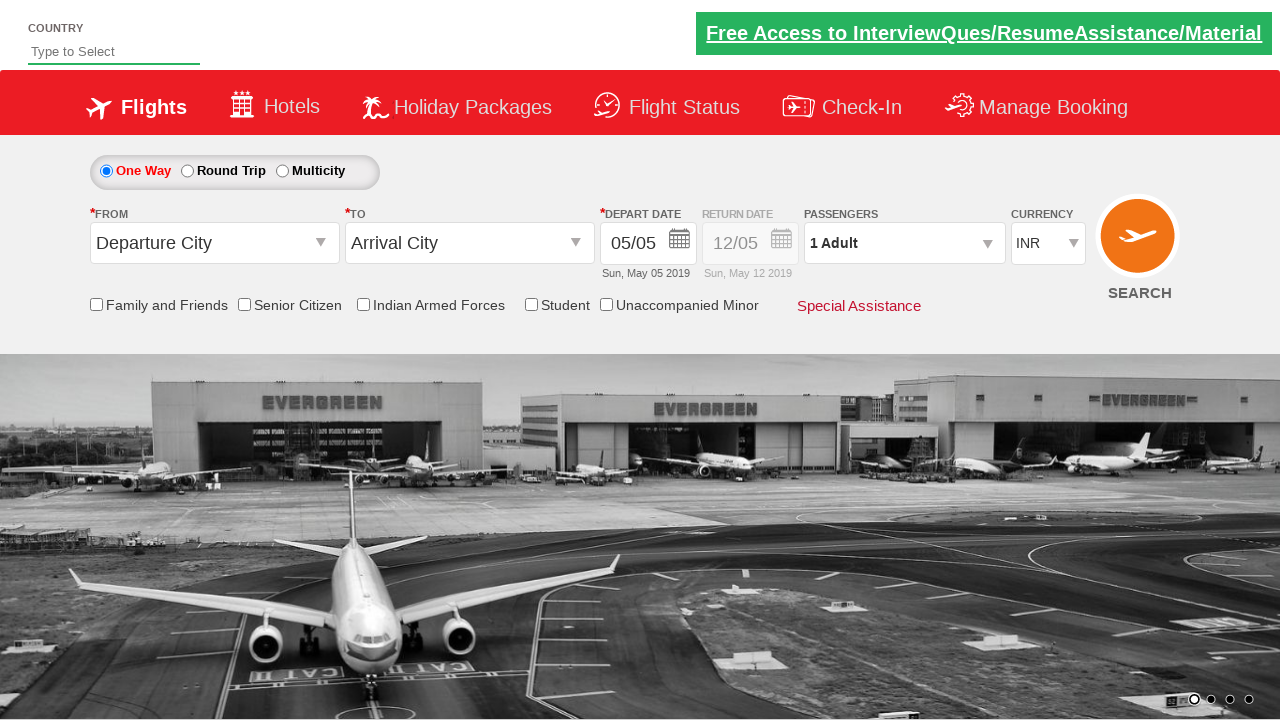

Selected currency option at index 3 (USD) on #ctl00_mainContent_DropDownListCurrency
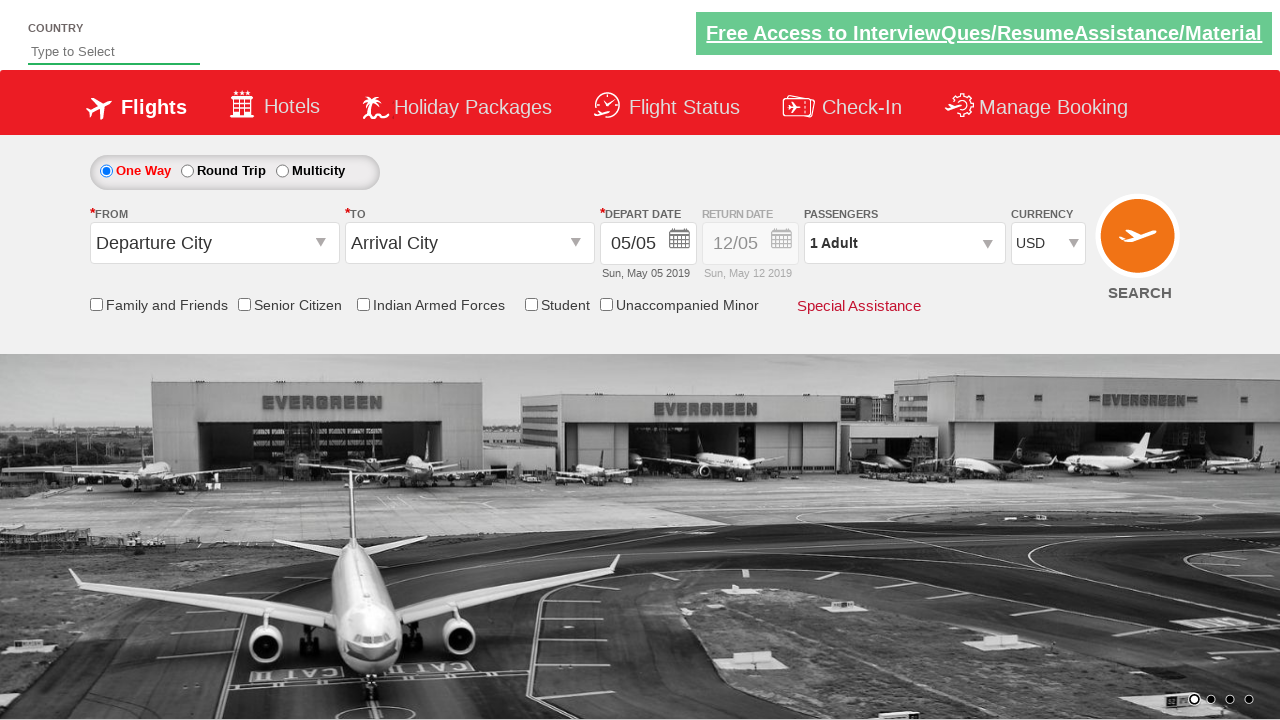

Verified selected option: USD
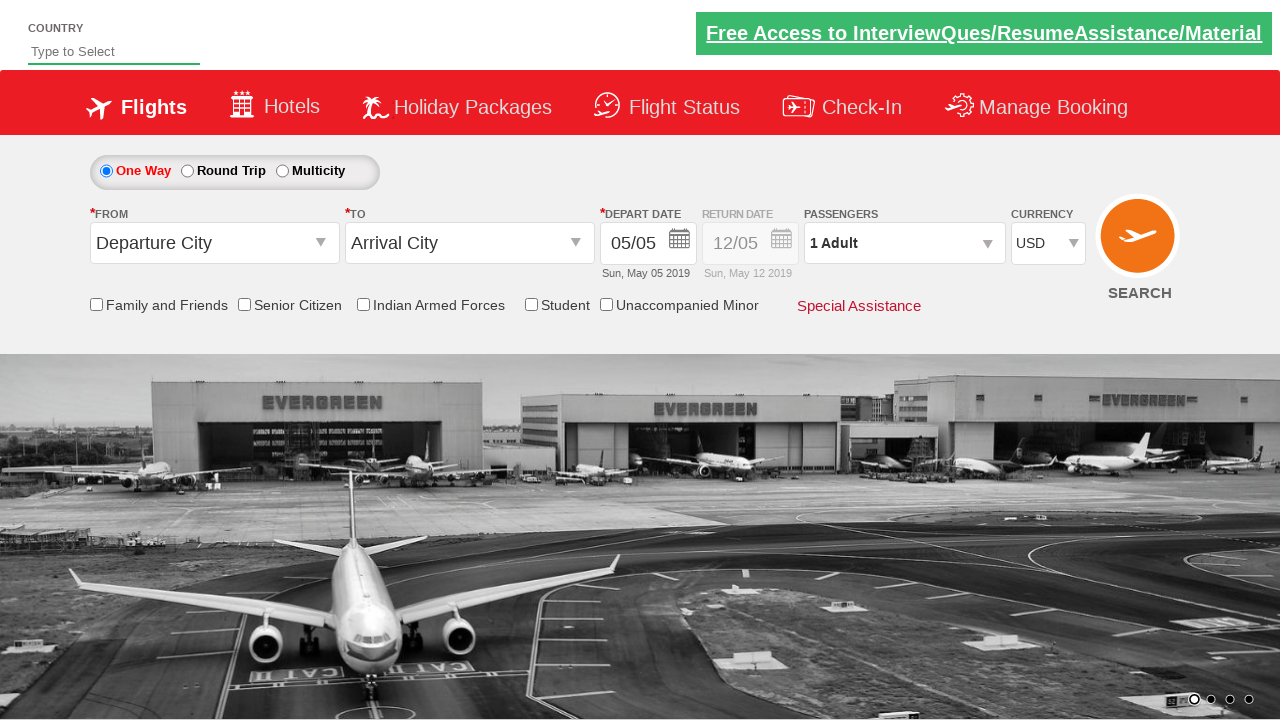

Selected currency by visible text (AED) on #ctl00_mainContent_DropDownListCurrency
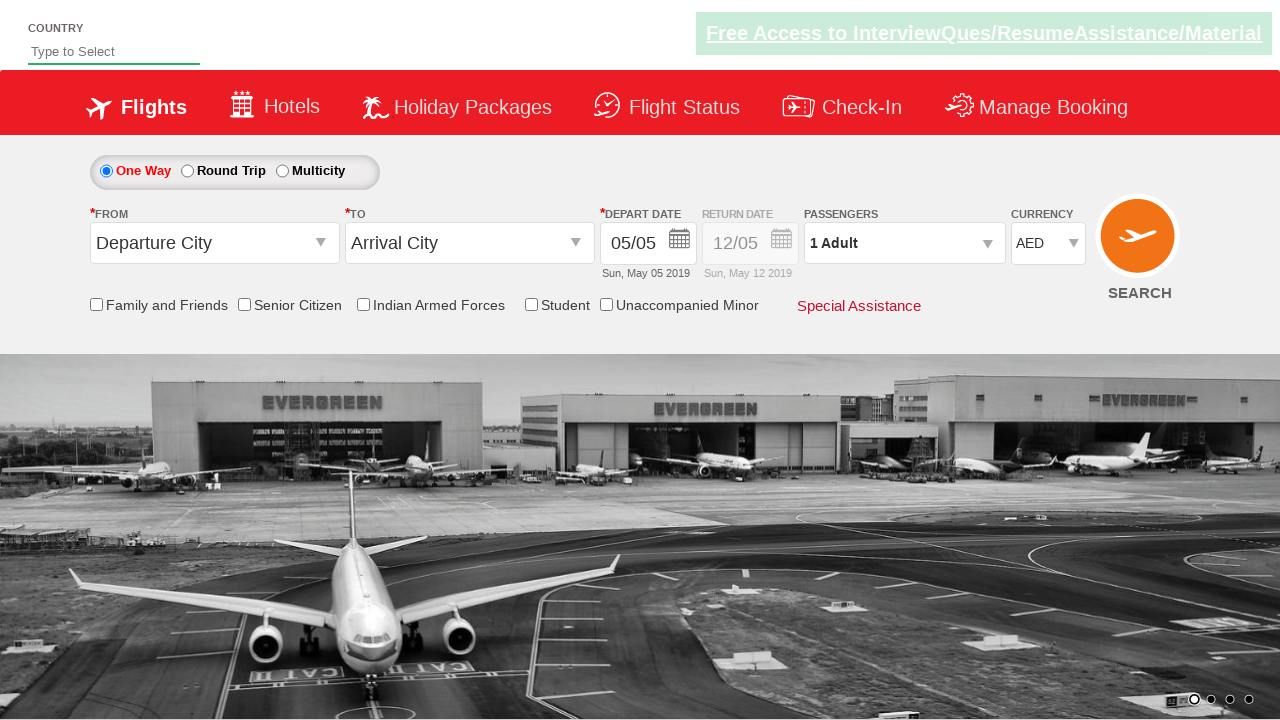

Verified selected option: AED
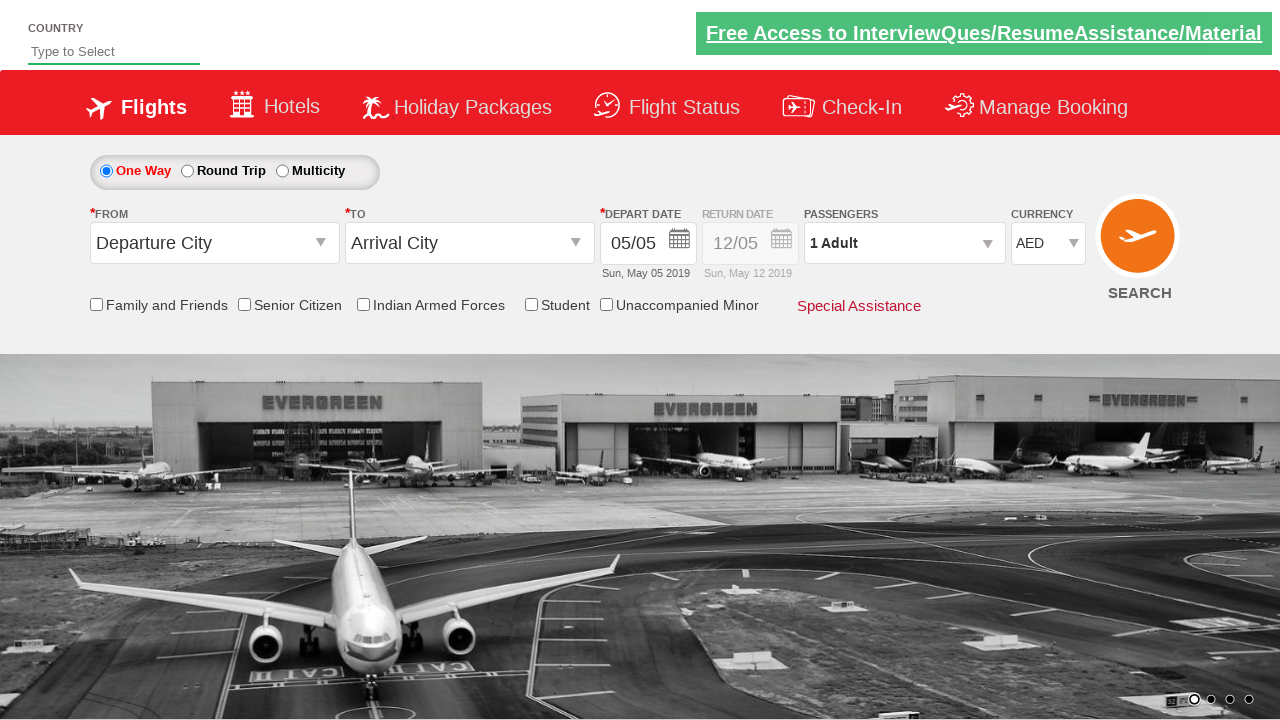

Selected currency by value (INR) on #ctl00_mainContent_DropDownListCurrency
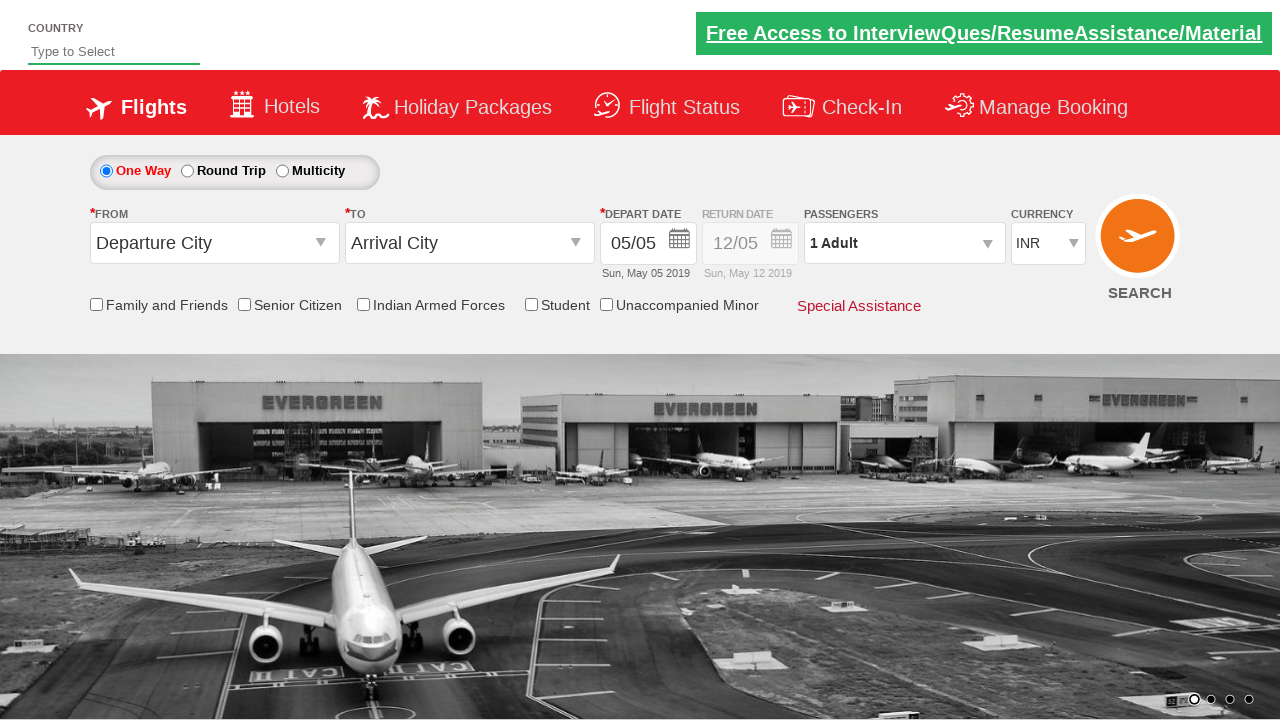

Verified selected option: INR
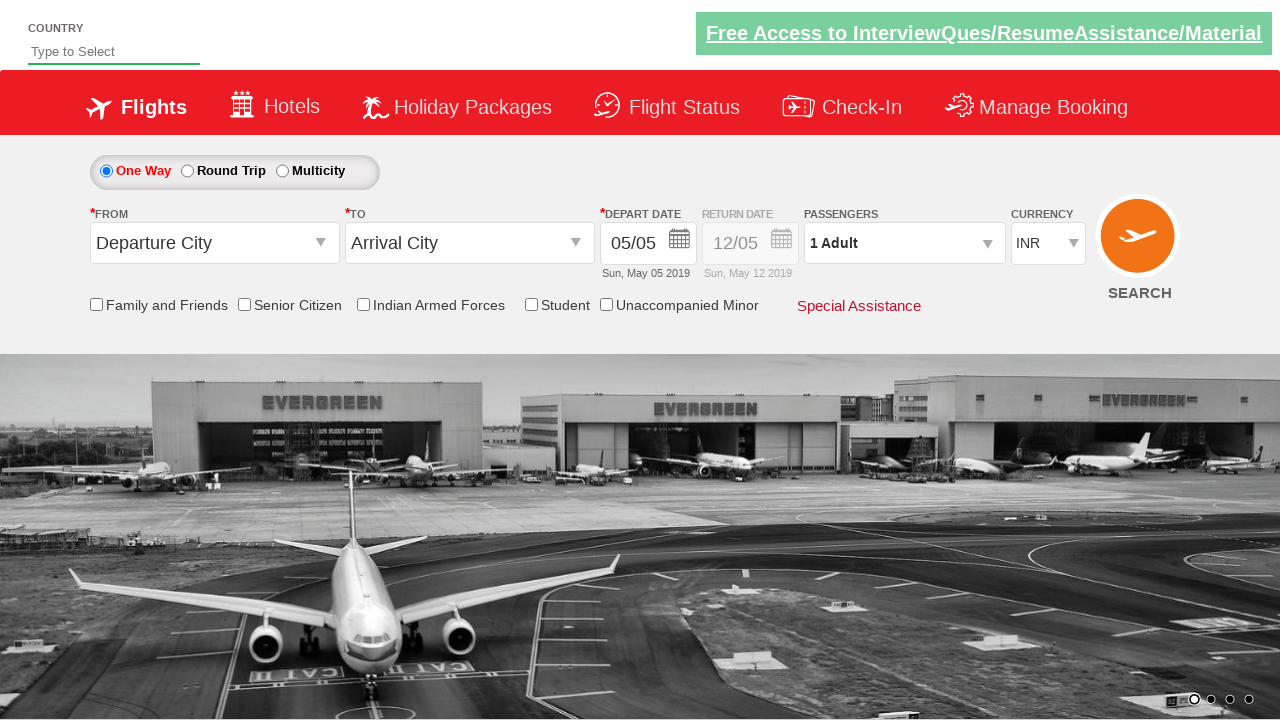

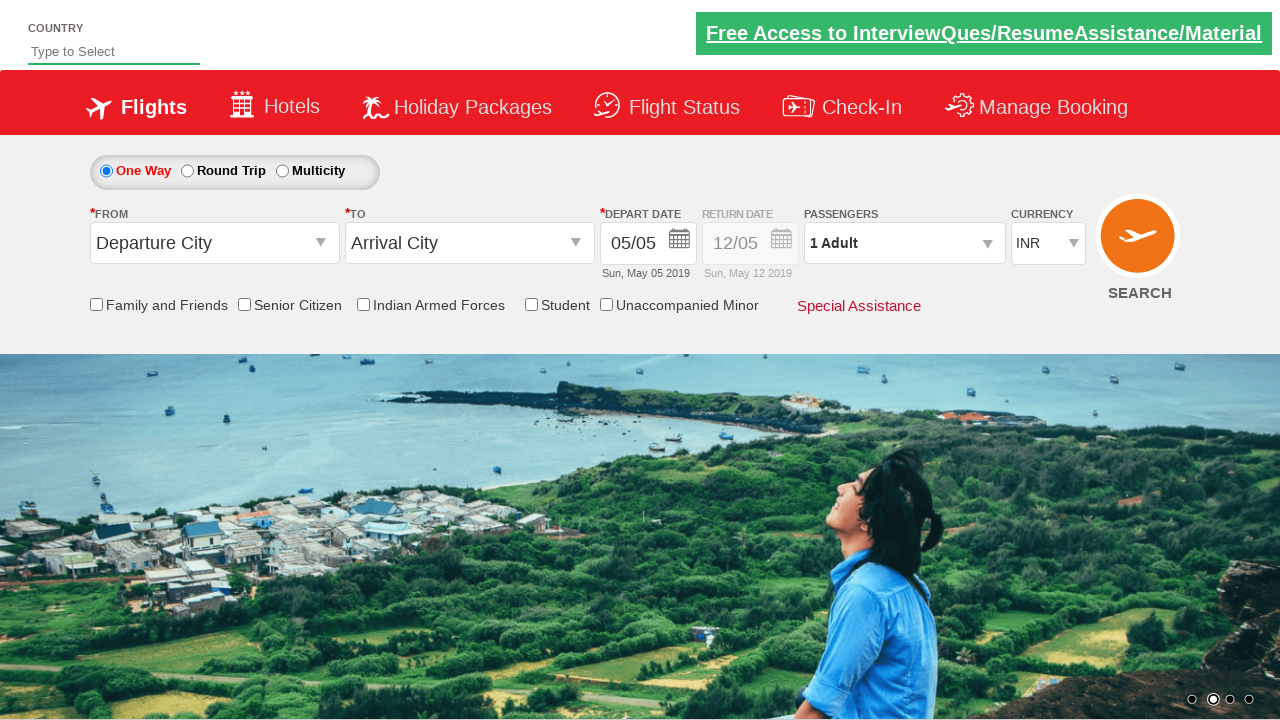